Tests JavaScript alert handling including accepting alerts, dismissing alerts, and entering text in prompt dialogs on a demo automation testing site.

Starting URL: http://demo.automationtesting.in/Alerts.html

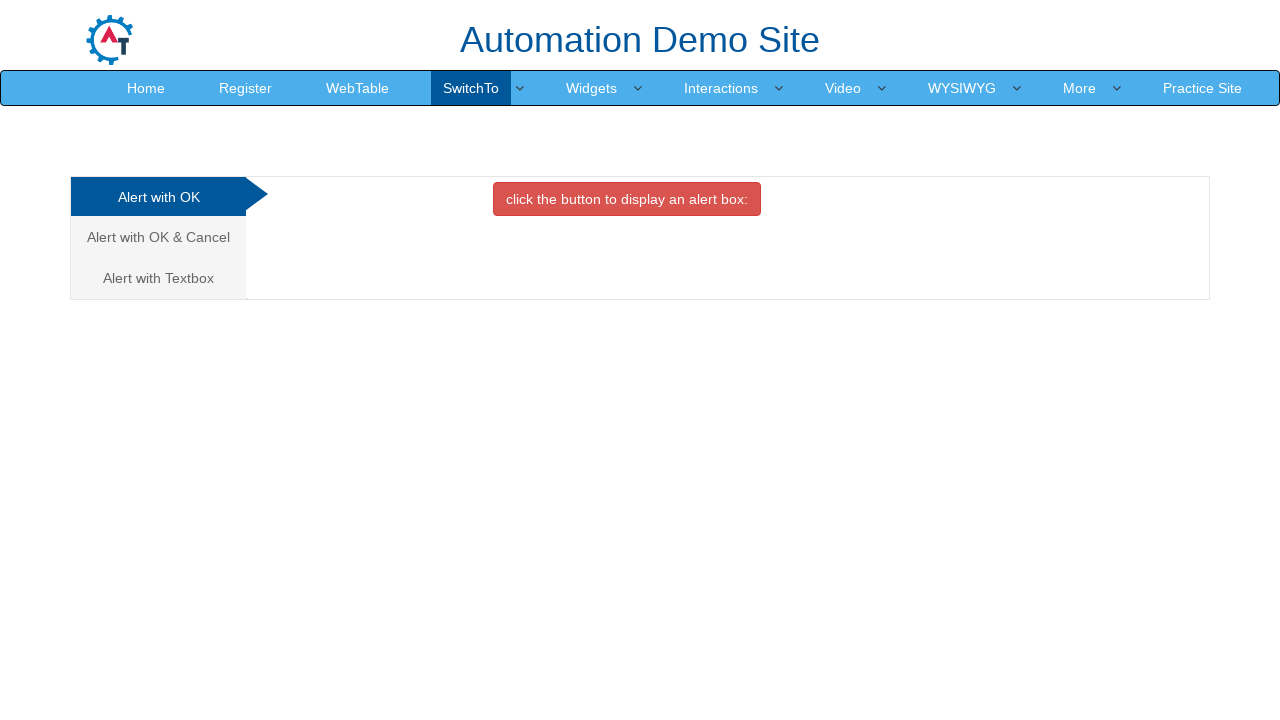

Clicked on 'Alert with OK' tab at (158, 197) on xpath=/html/body/div[1]/div/div/div/div[1]/ul/li[1]/a
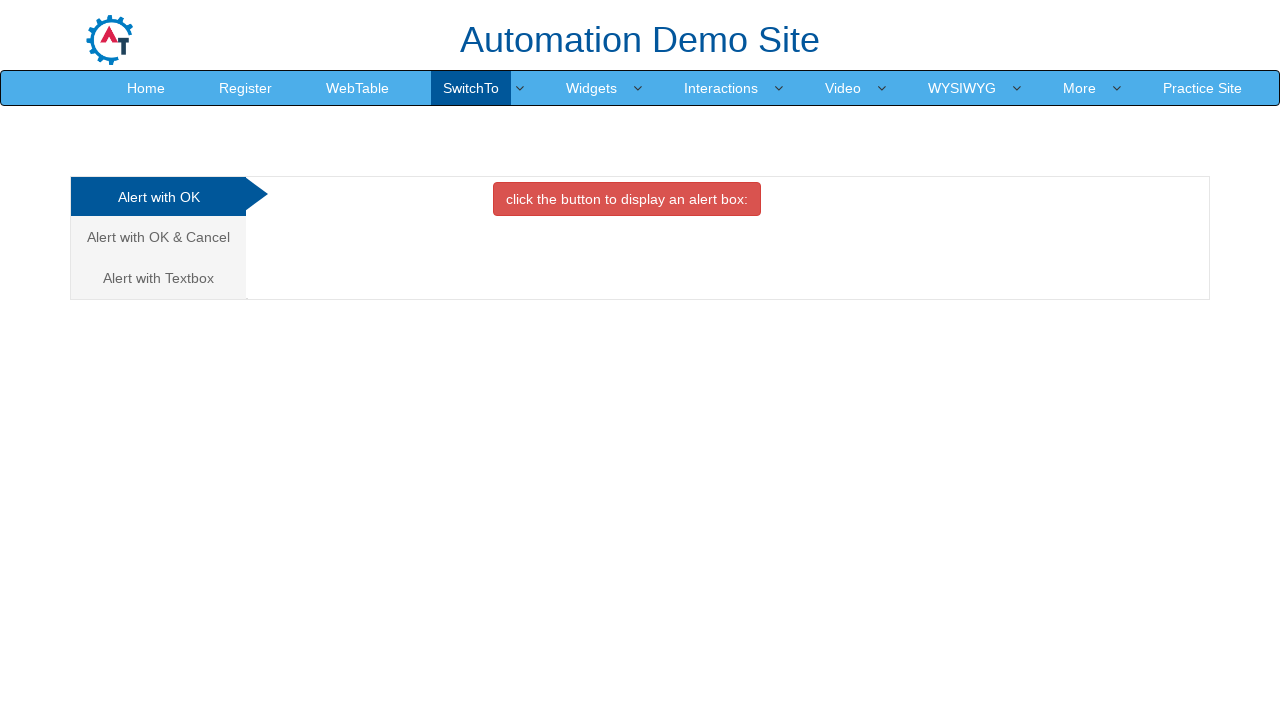

Clicked button to trigger alert at (627, 199) on xpath=//*[@id='OKTab']/button
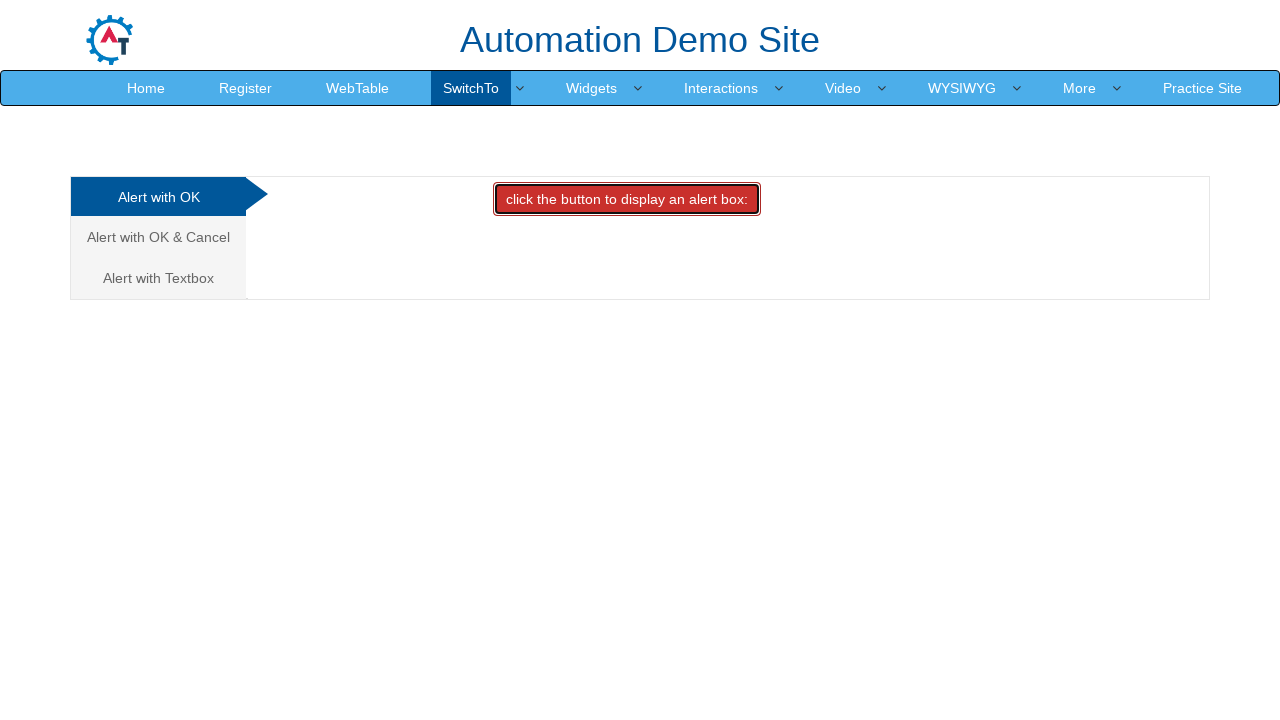

Set up dialog handler and clicked button to trigger alert, then accepted it at (627, 199) on xpath=//*[@id='OKTab']/button
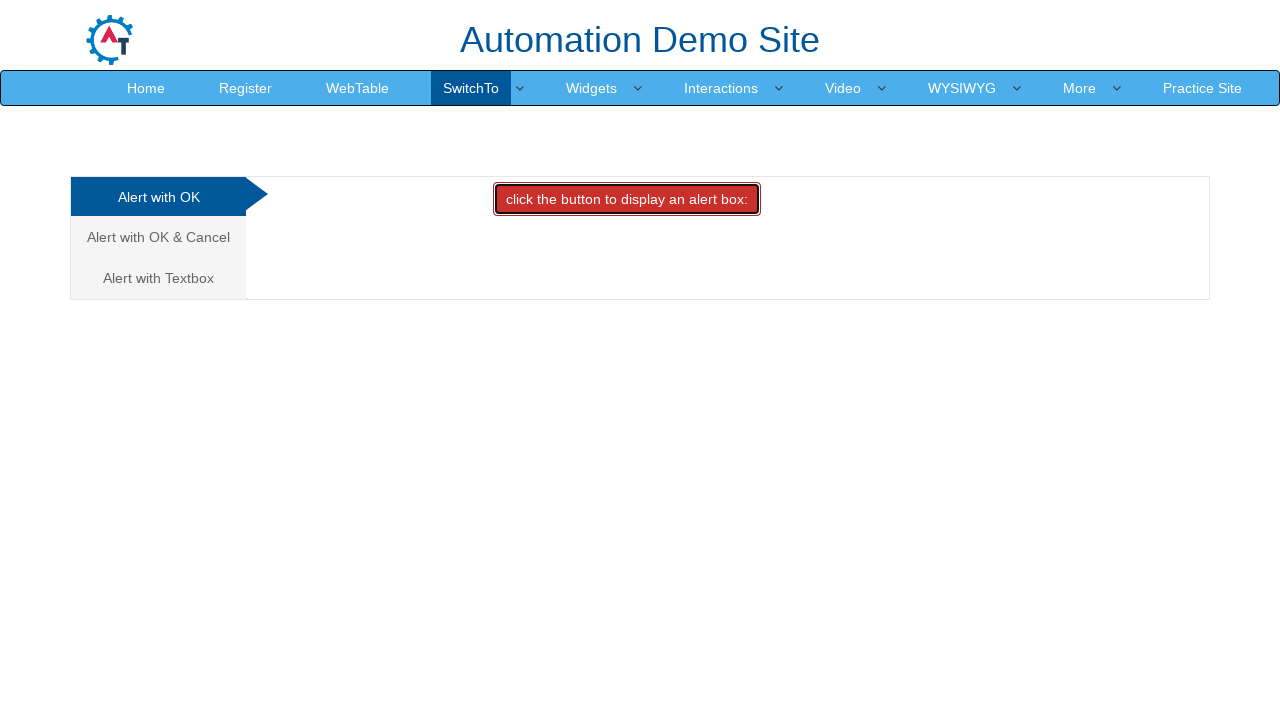

Waited 1000ms for alert handling to complete
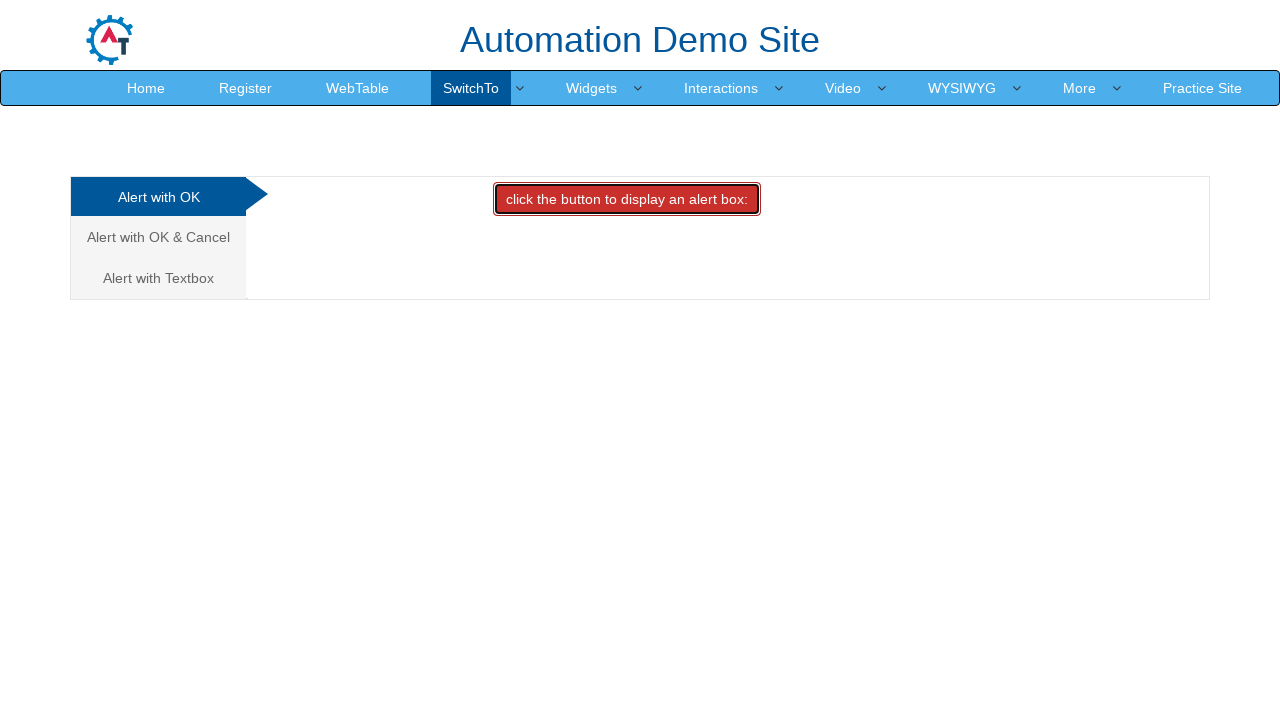

Clicked on 'Alert with OK & Cancel' tab at (158, 237) on xpath=/html/body/div[1]/div/div/div/div[1]/ul/li[2]/a
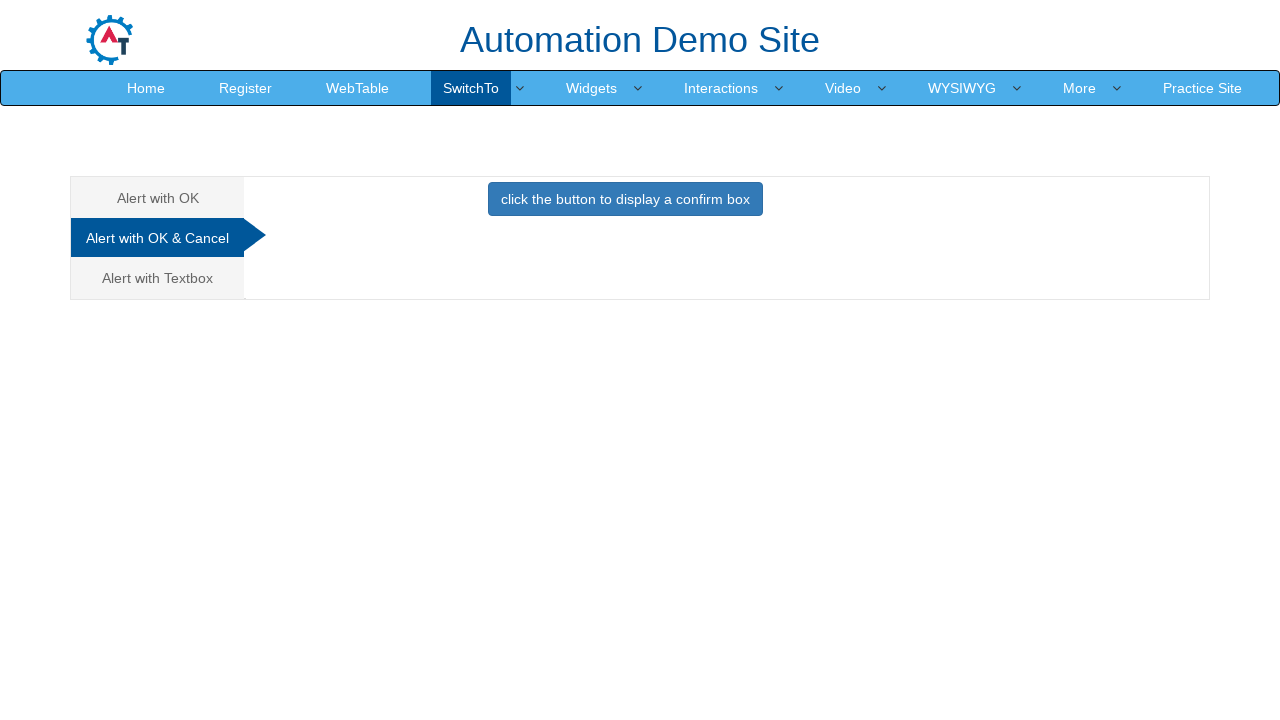

Set up dialog handler to dismiss alerts
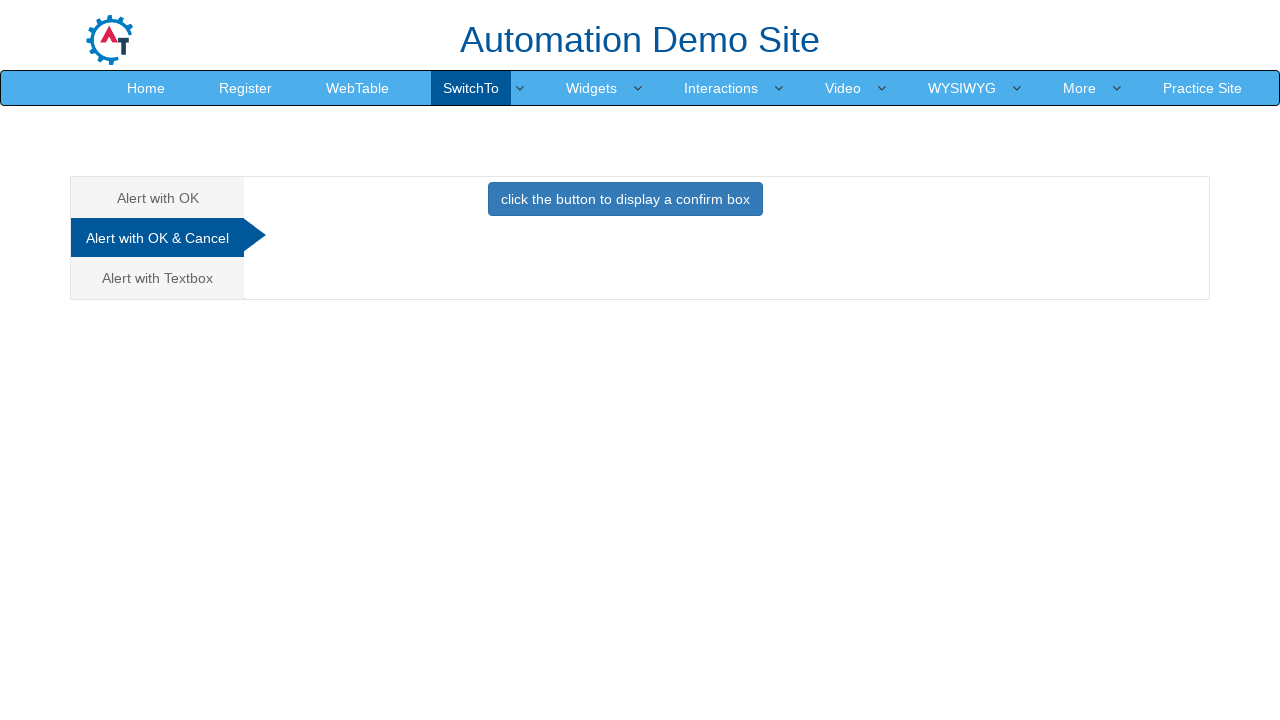

Clicked button to trigger alert and dismissed it at (625, 199) on xpath=/html/body/div[1]/div/div/div/div[2]/div[2]/button
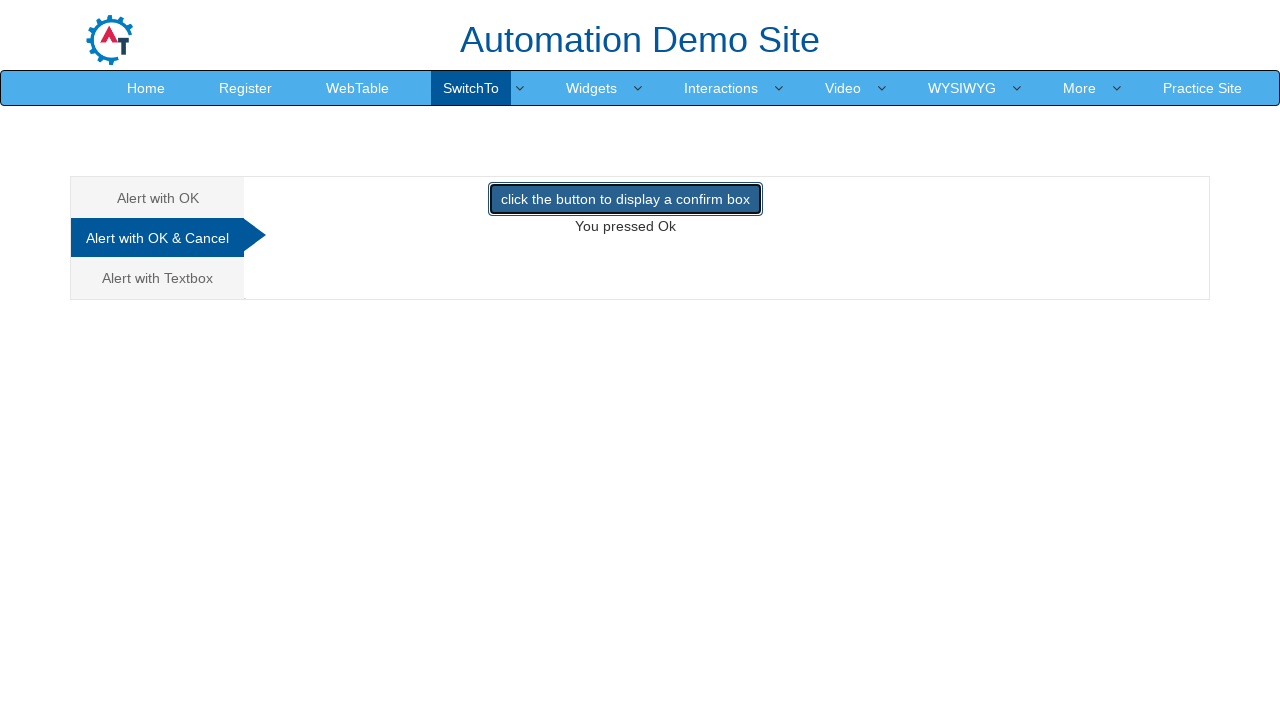

Waited 1000ms for dialog dismissal to complete
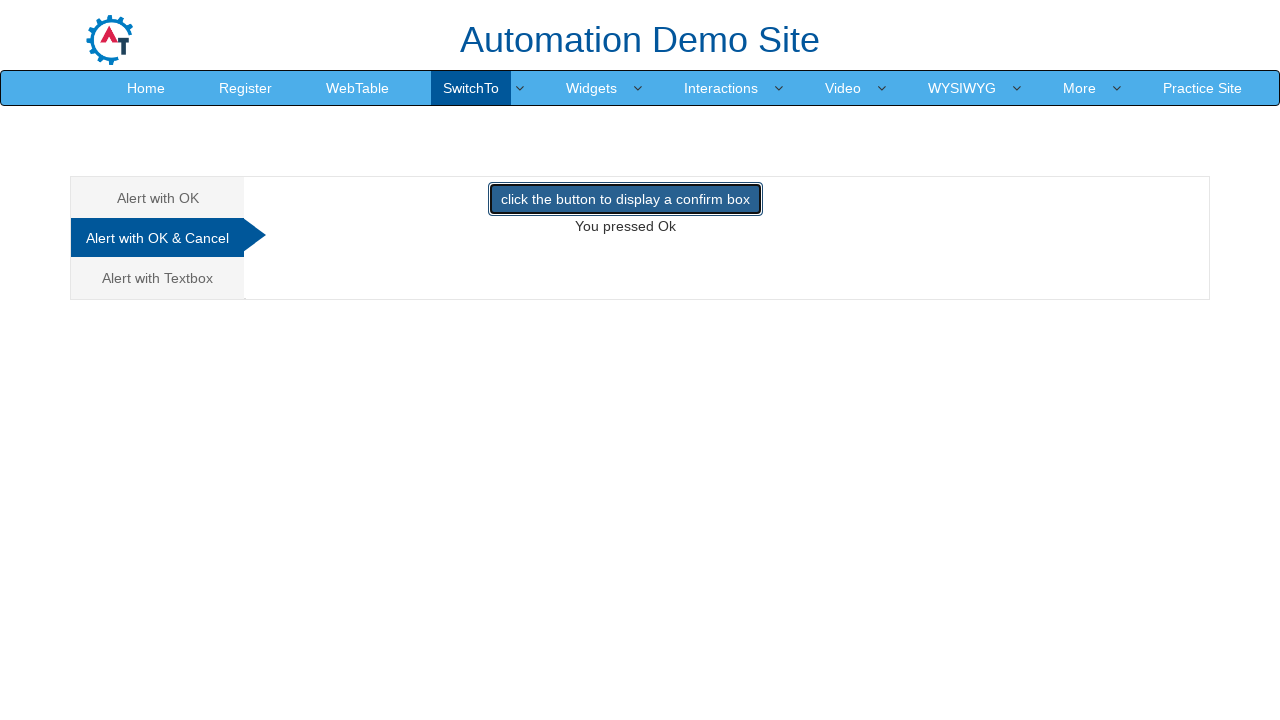

Clicked on 'Alert with Textbox' tab at (158, 278) on xpath=/html/body/div[1]/div/div/div/div[1]/ul/li[3]/a
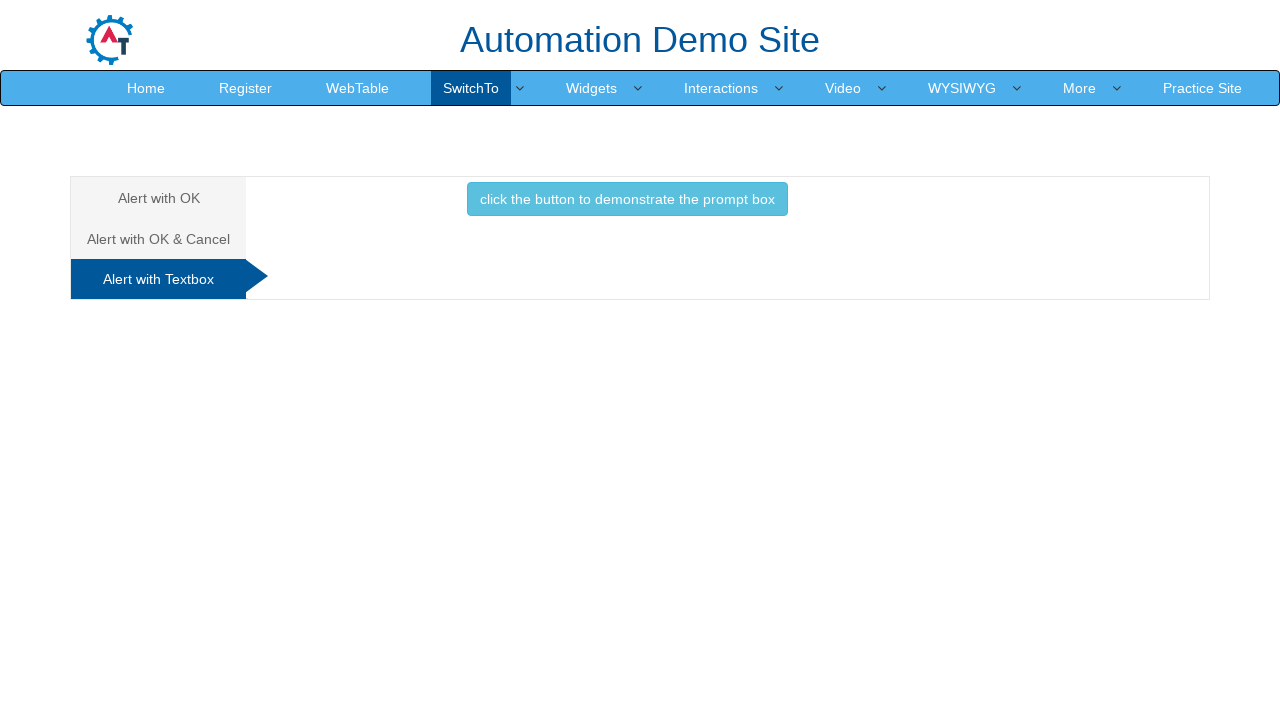

Set up dialog handler to accept prompt with text 'Bishal'
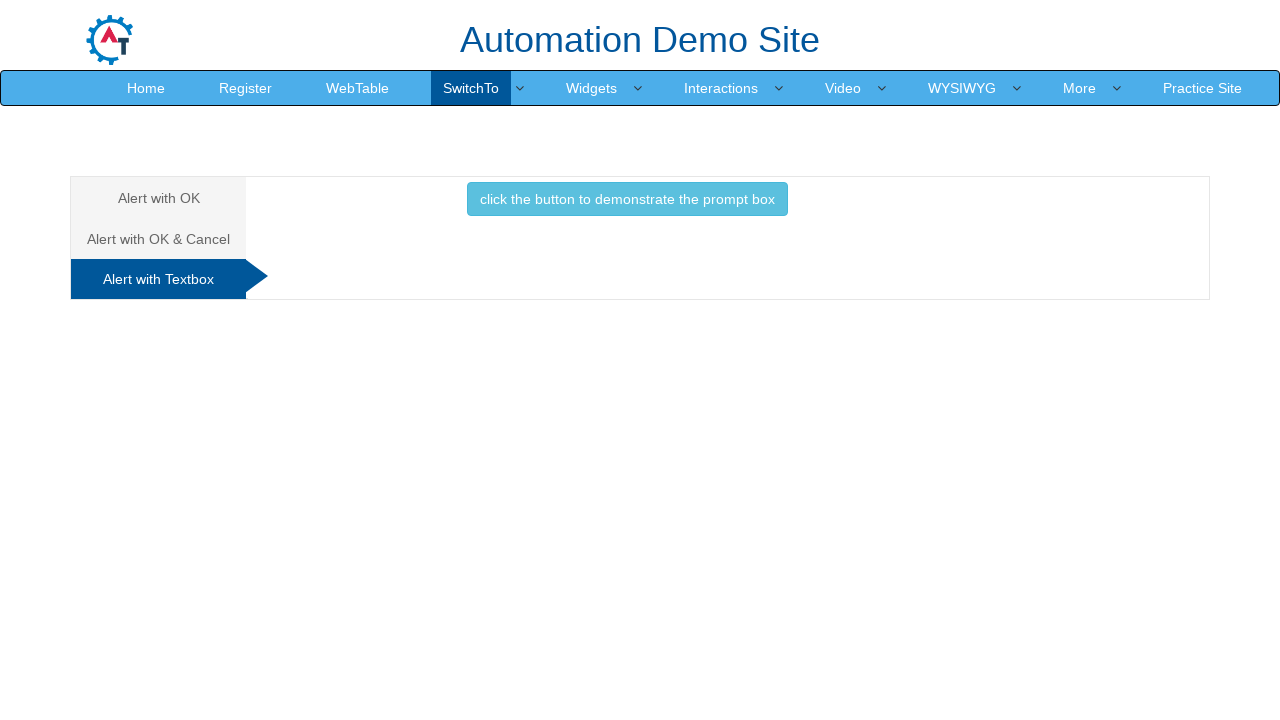

Clicked button to trigger prompt dialog at (627, 199) on xpath=/html/body/div[1]/div/div/div/div[2]/div[3]/button
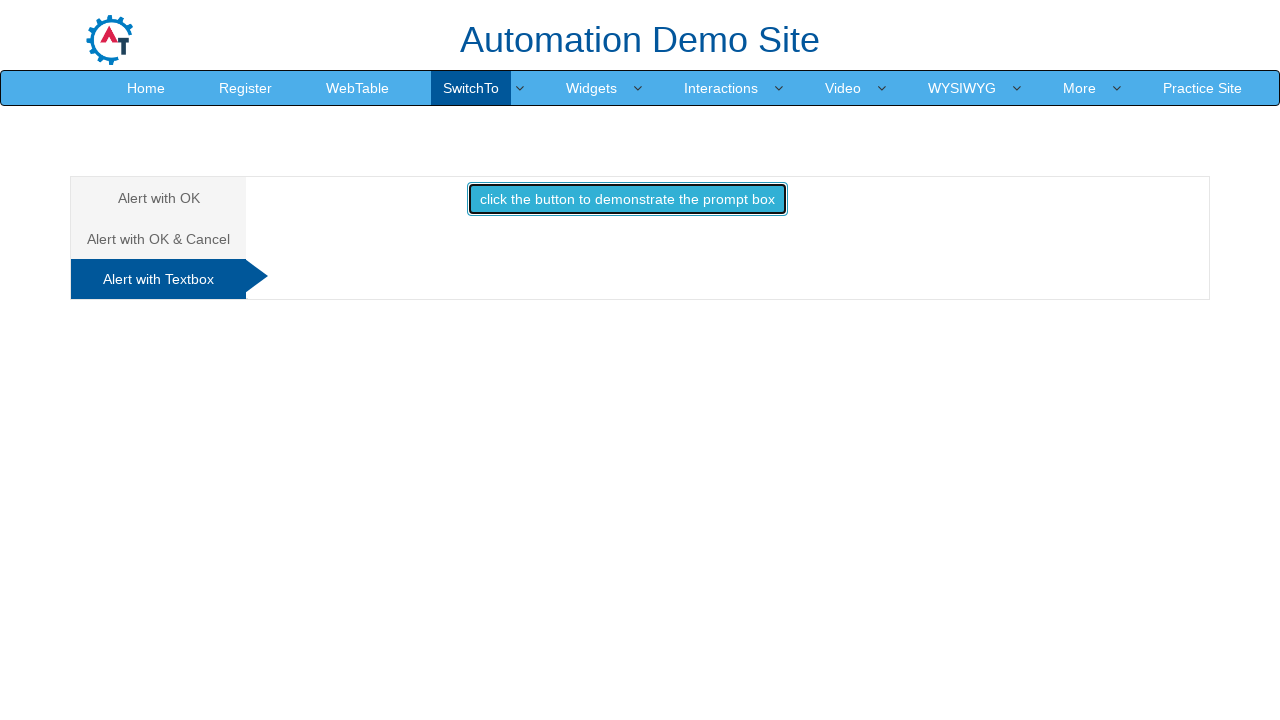

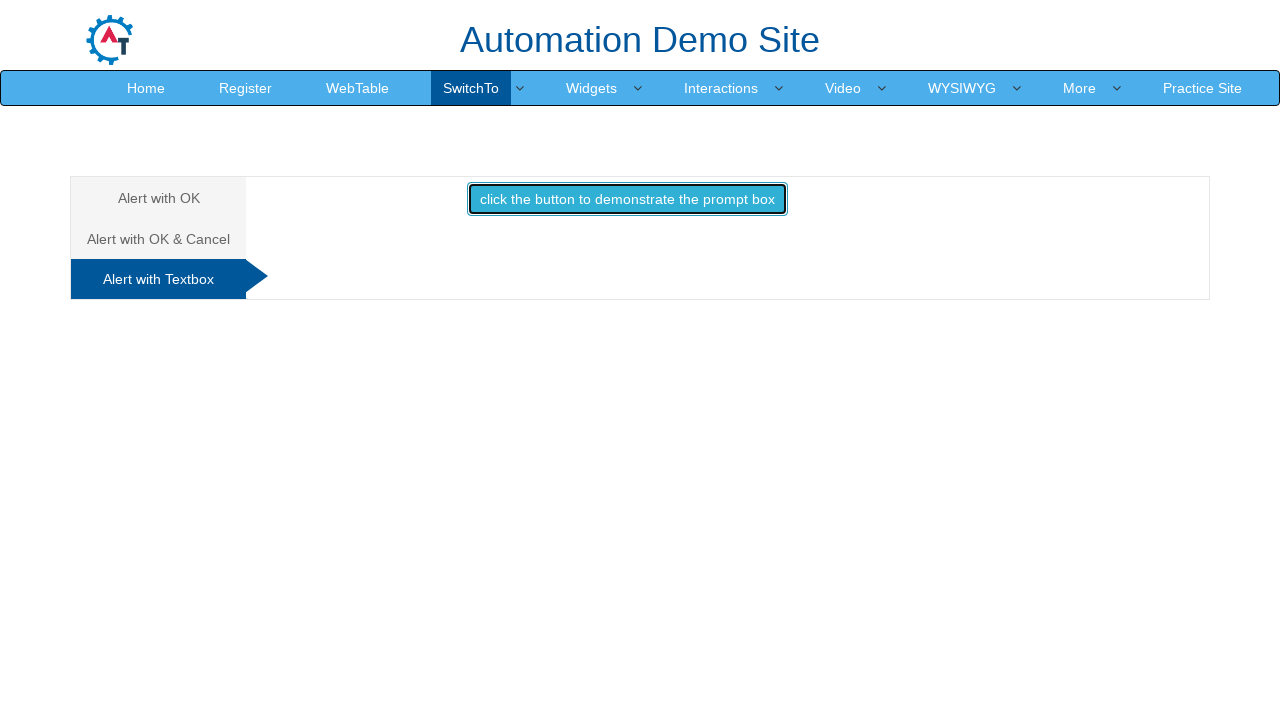